Tests double-click functionality by double-clicking a button and verifying the resulting text message appears.

Starting URL: https://automationfc.github.io/basic-form/index.html

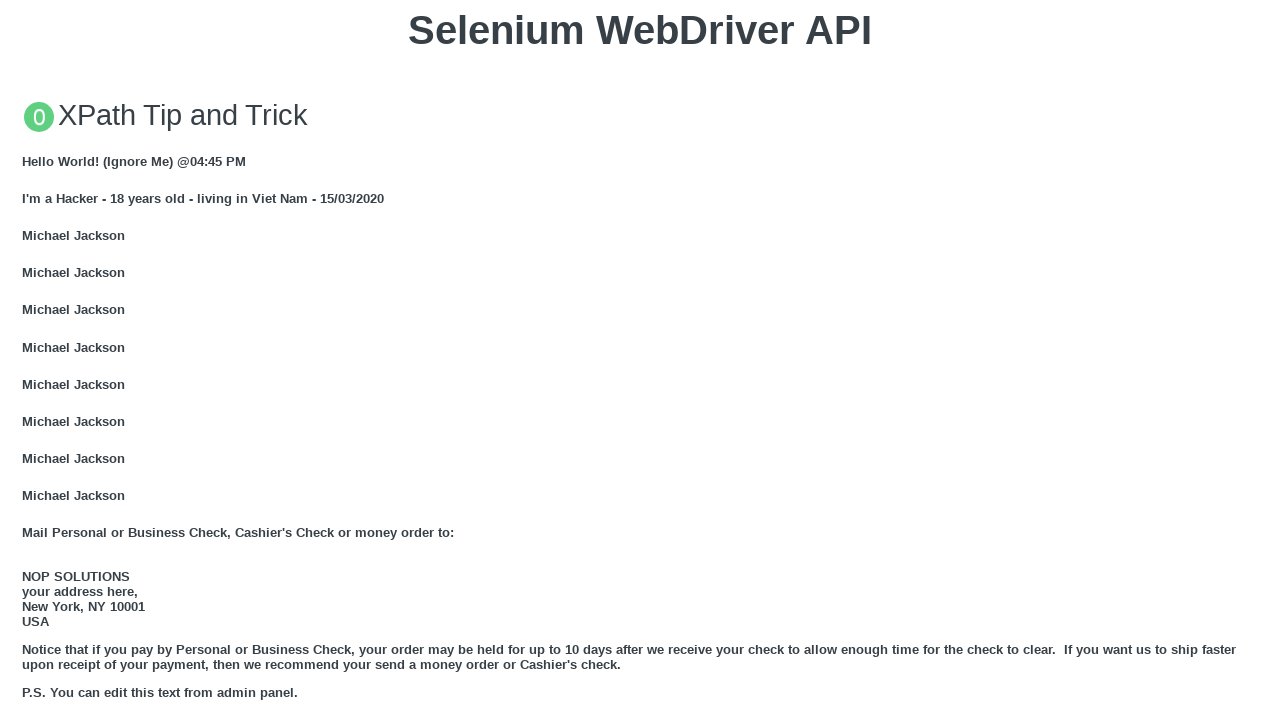

Navigated to basic form test page
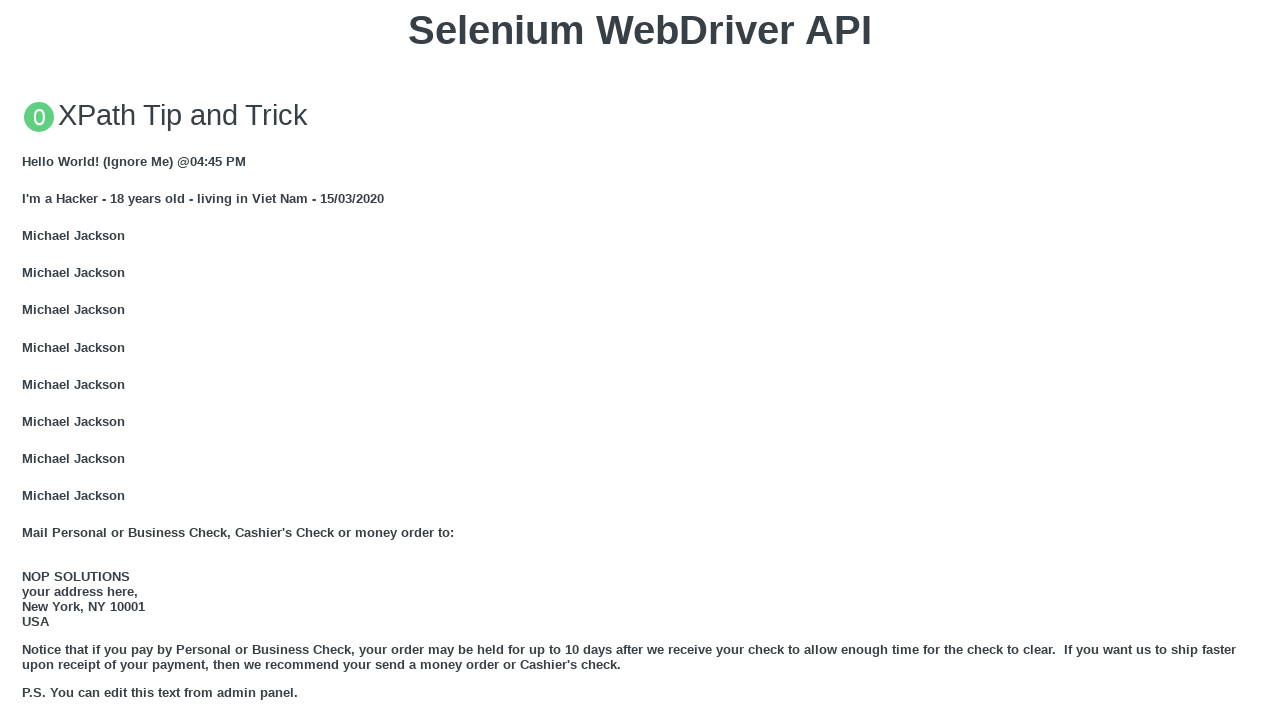

Double-clicked the 'Double click me' button at (640, 361) on button:text('Double click me')
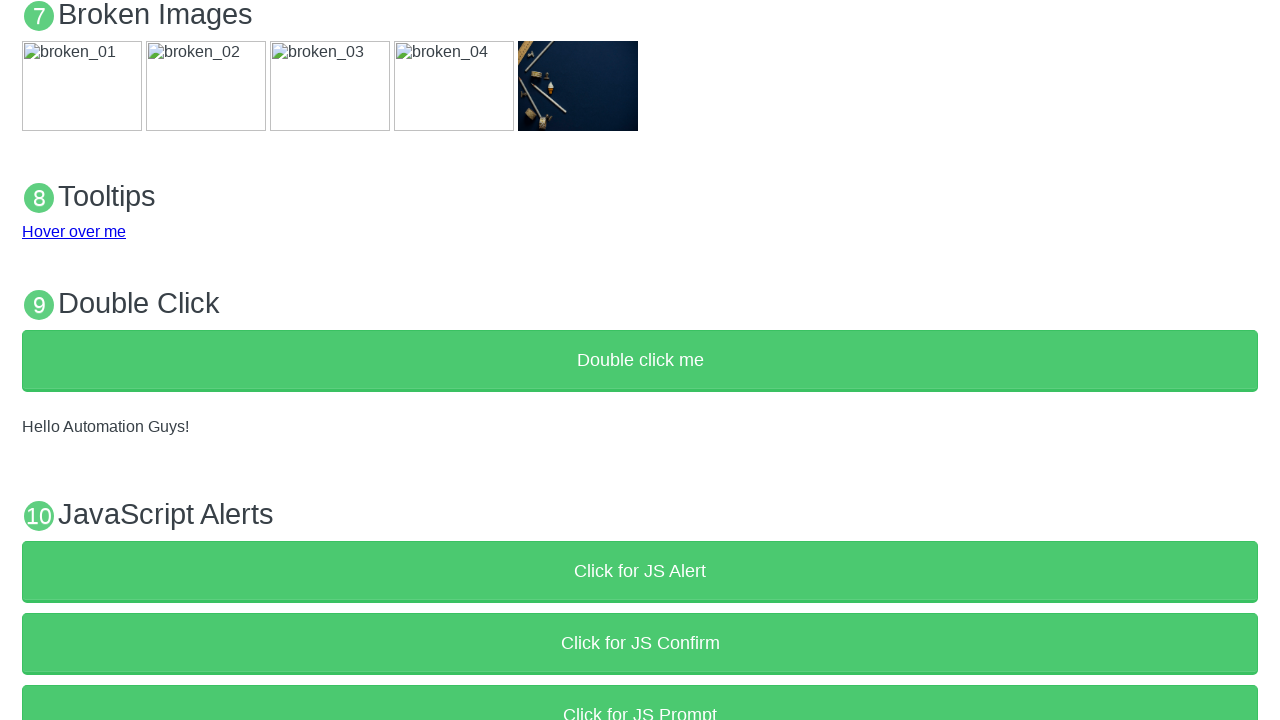

Retrieved result text from demo element
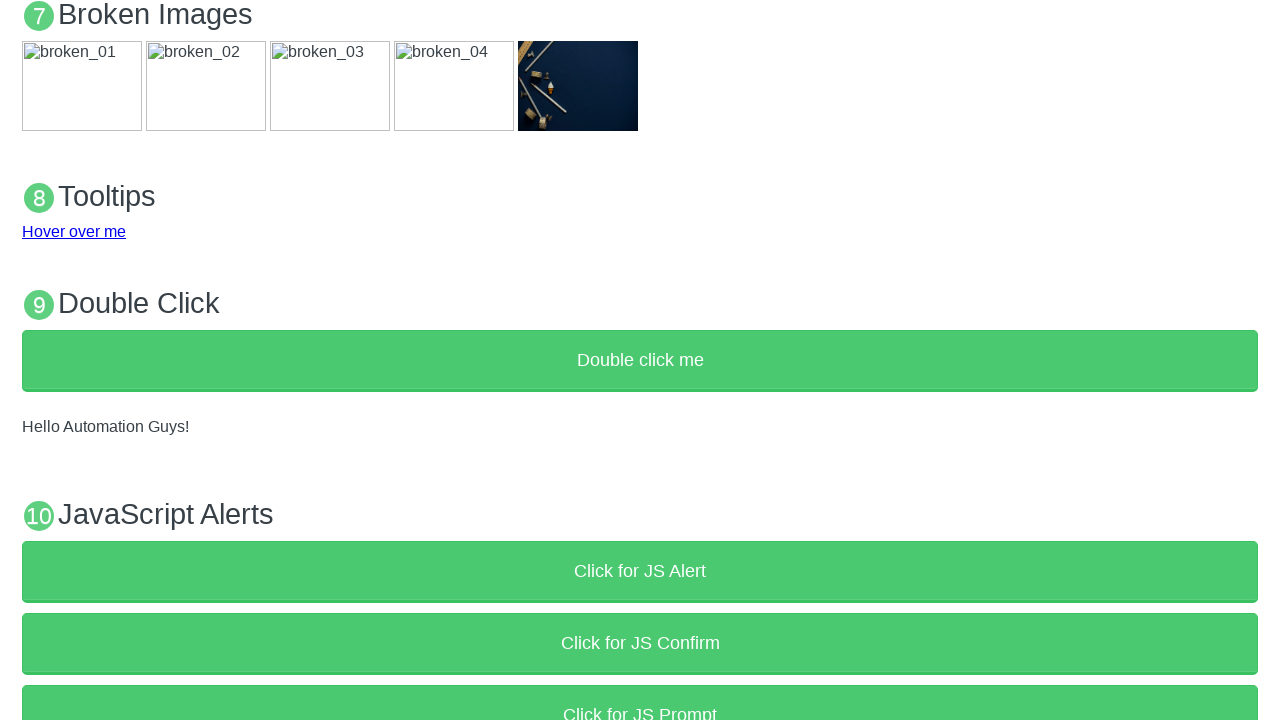

Verified result text matches expected value 'Hello Automation Guys!'
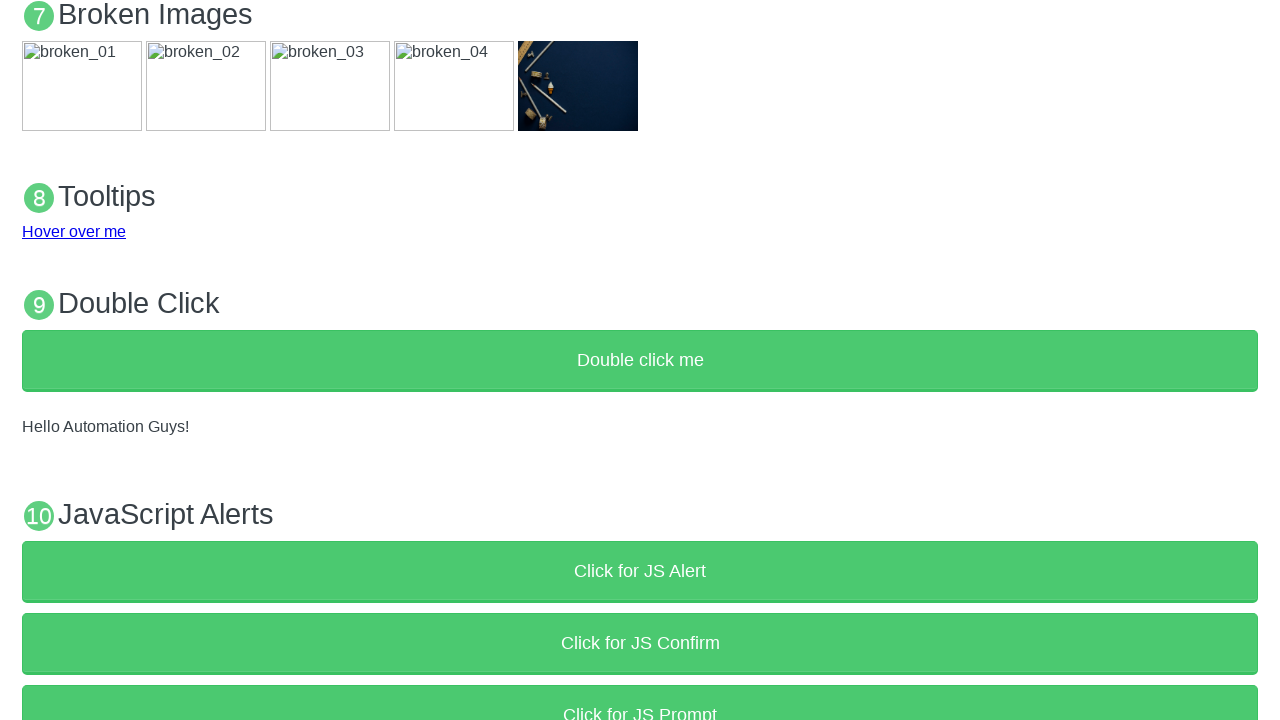

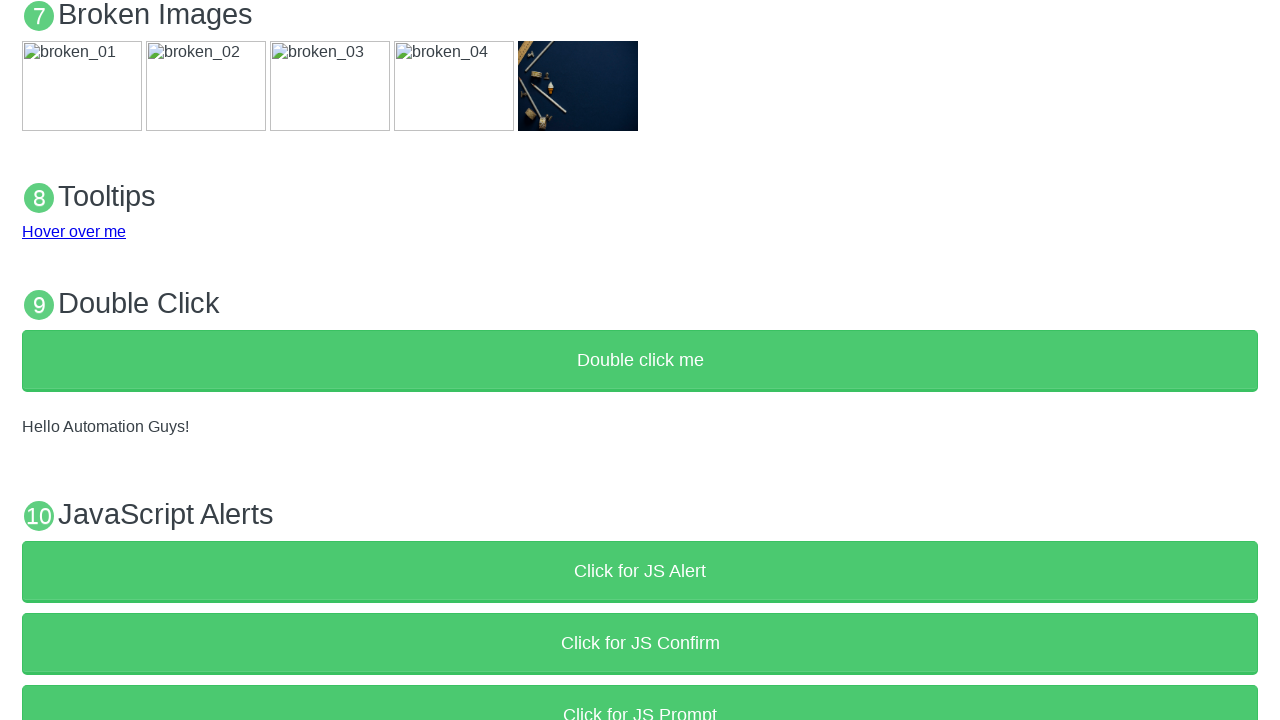